Tests a page that displays an alert when the user has stayed on the page for more than 5 minutes, using clock manipulation to fast-forward time and verify the alert appears.

Starting URL: https://material.playwrightvn.com/026-count-time-in-page.html

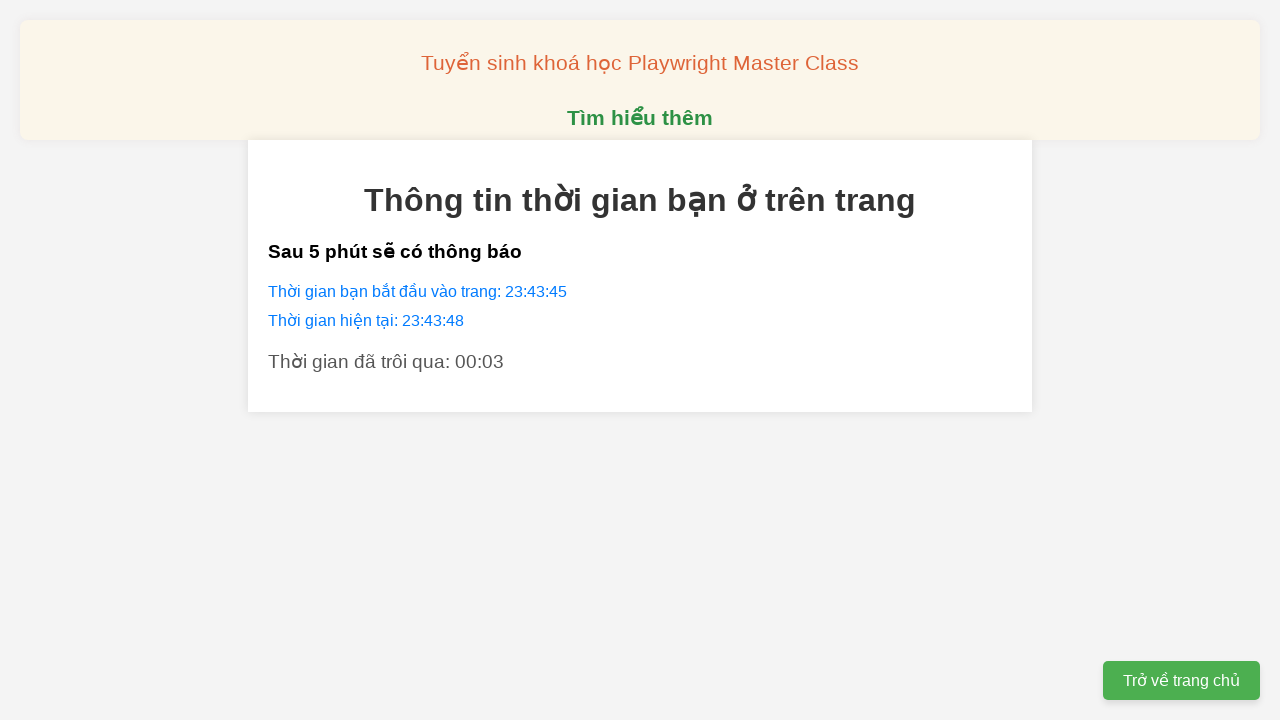

Installed clock for time manipulation
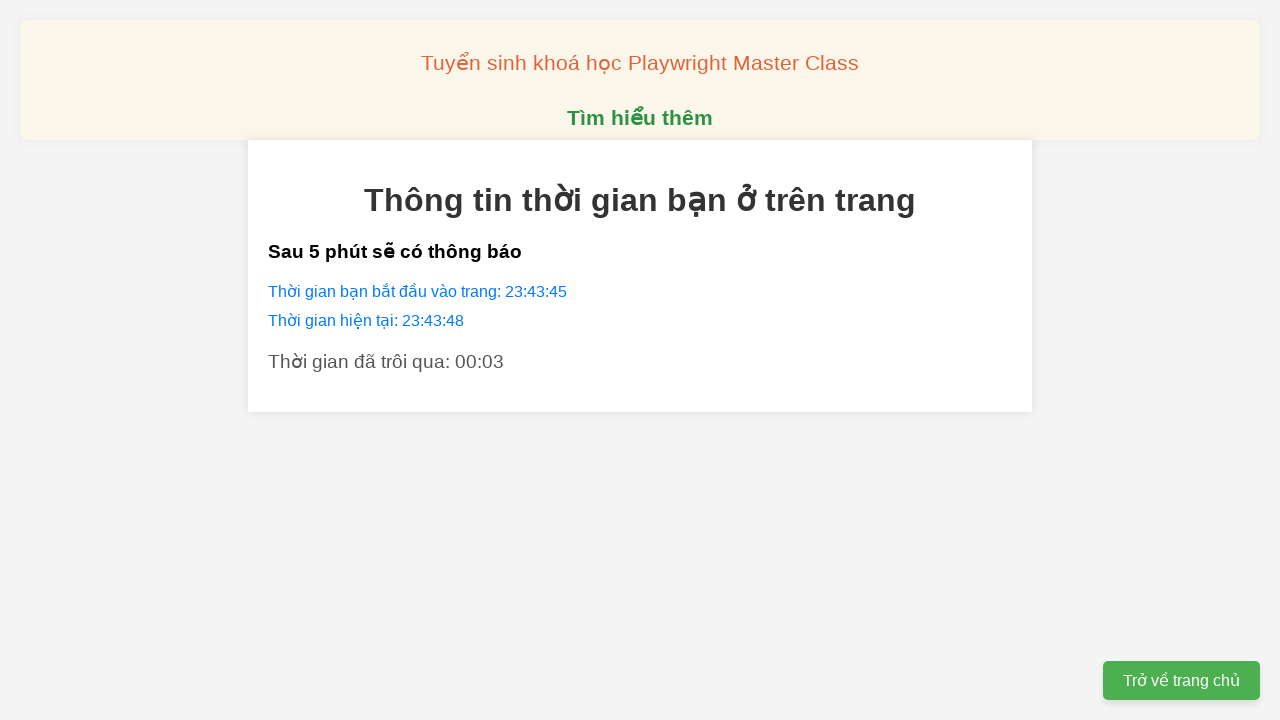

Set up dialog handler to accept alert
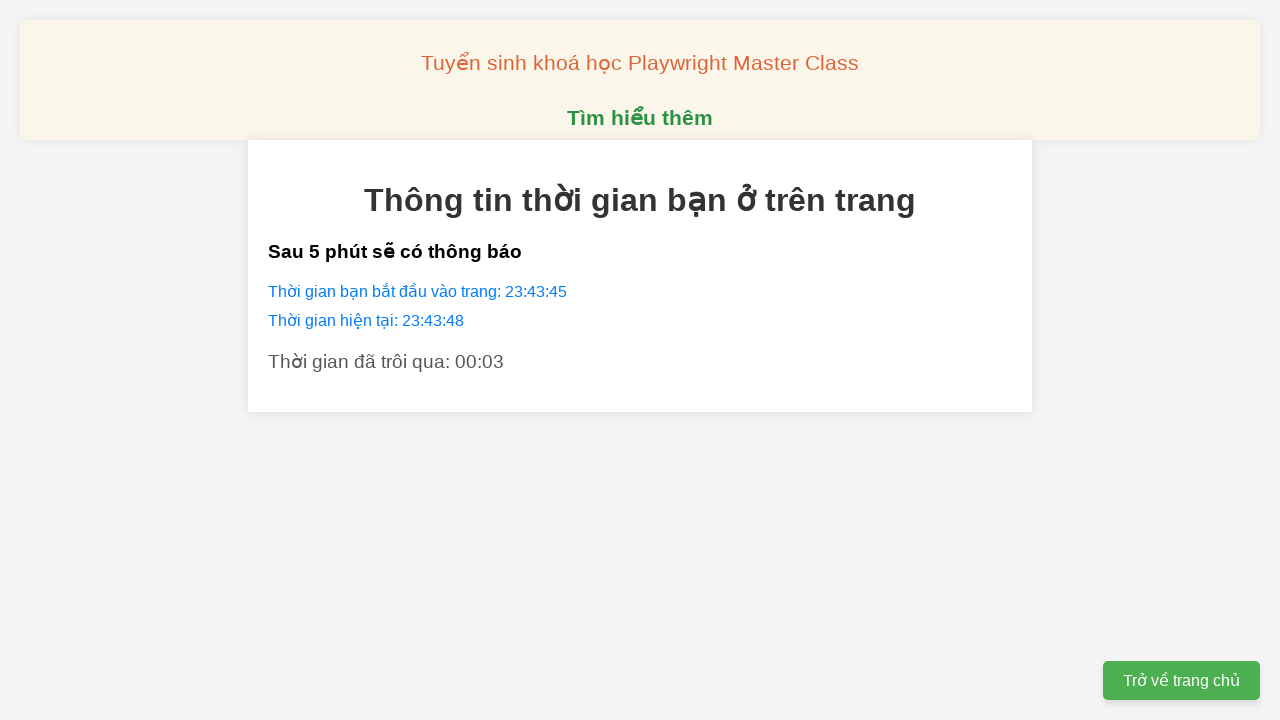

Navigated to time tracking test page
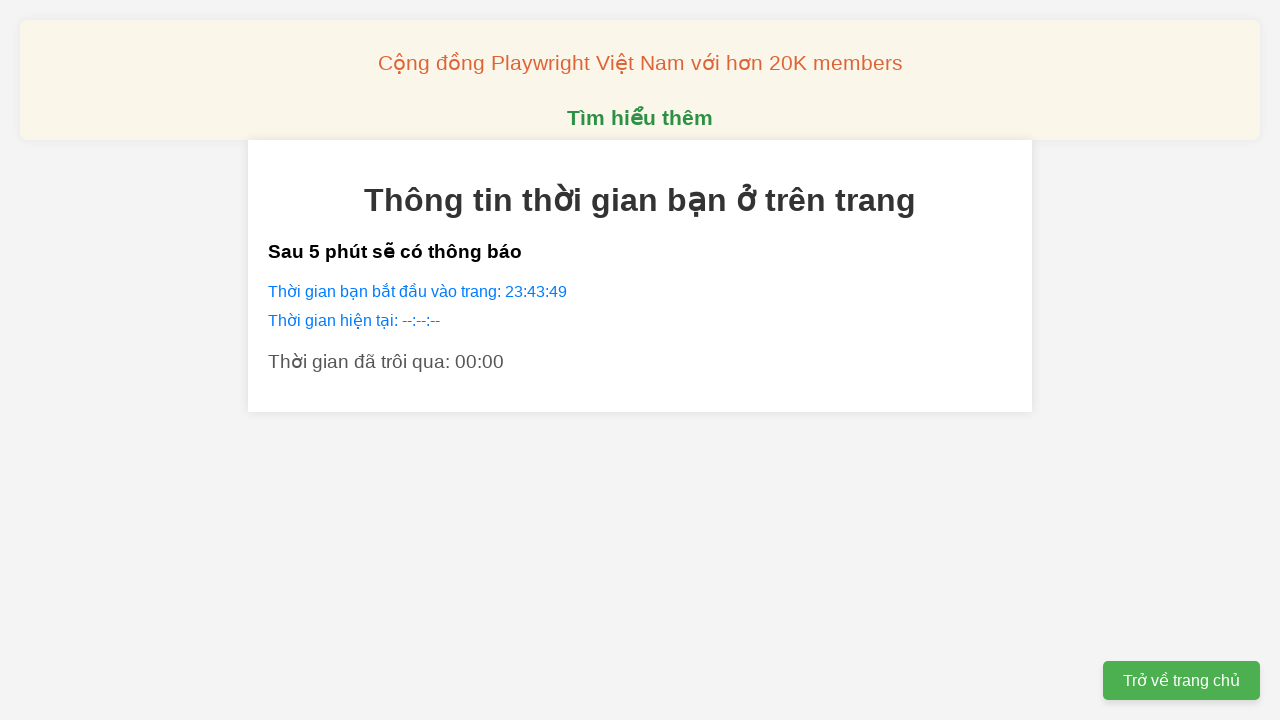

Fast-forwarded time by 4 minutes 59 seconds
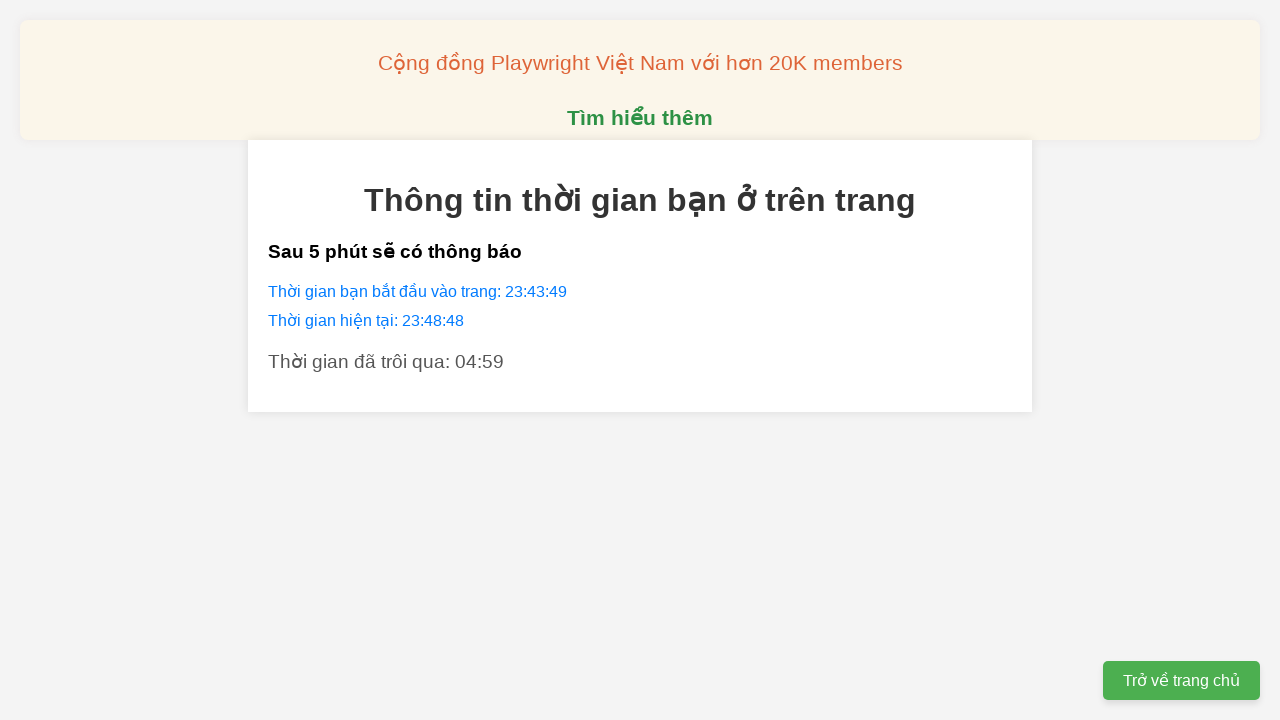

Waited for dialog to appear and be handled
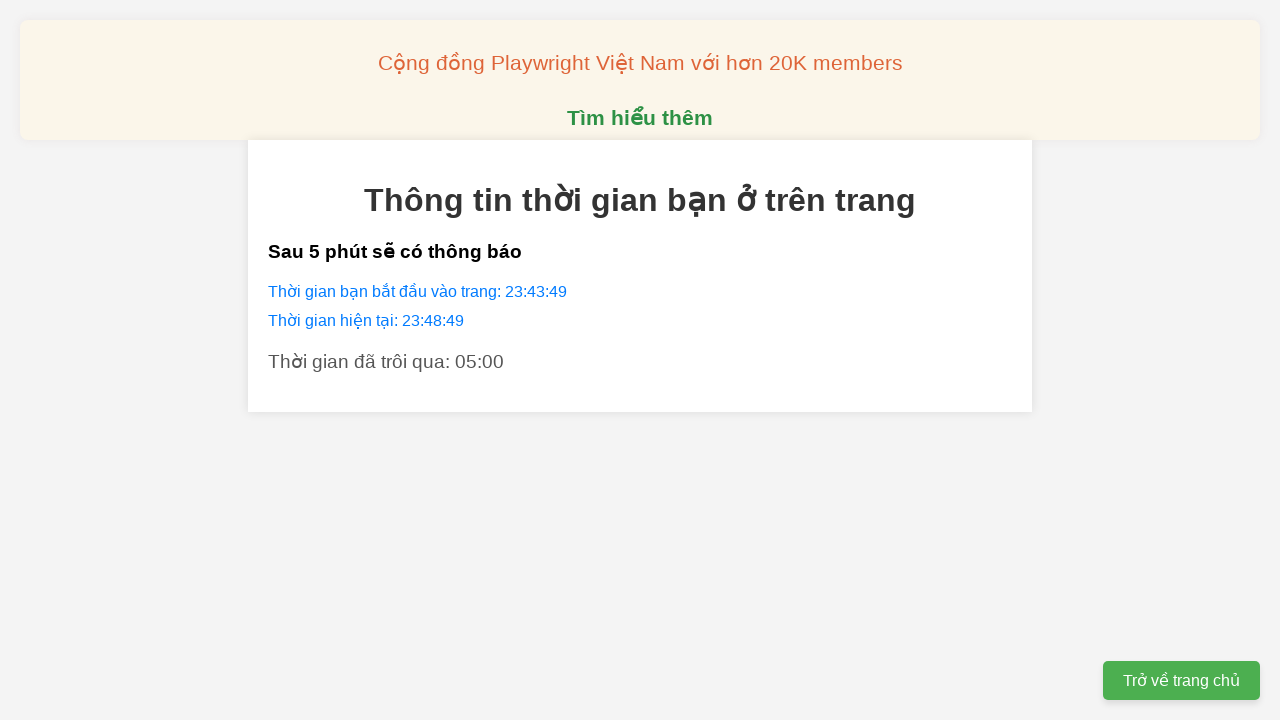

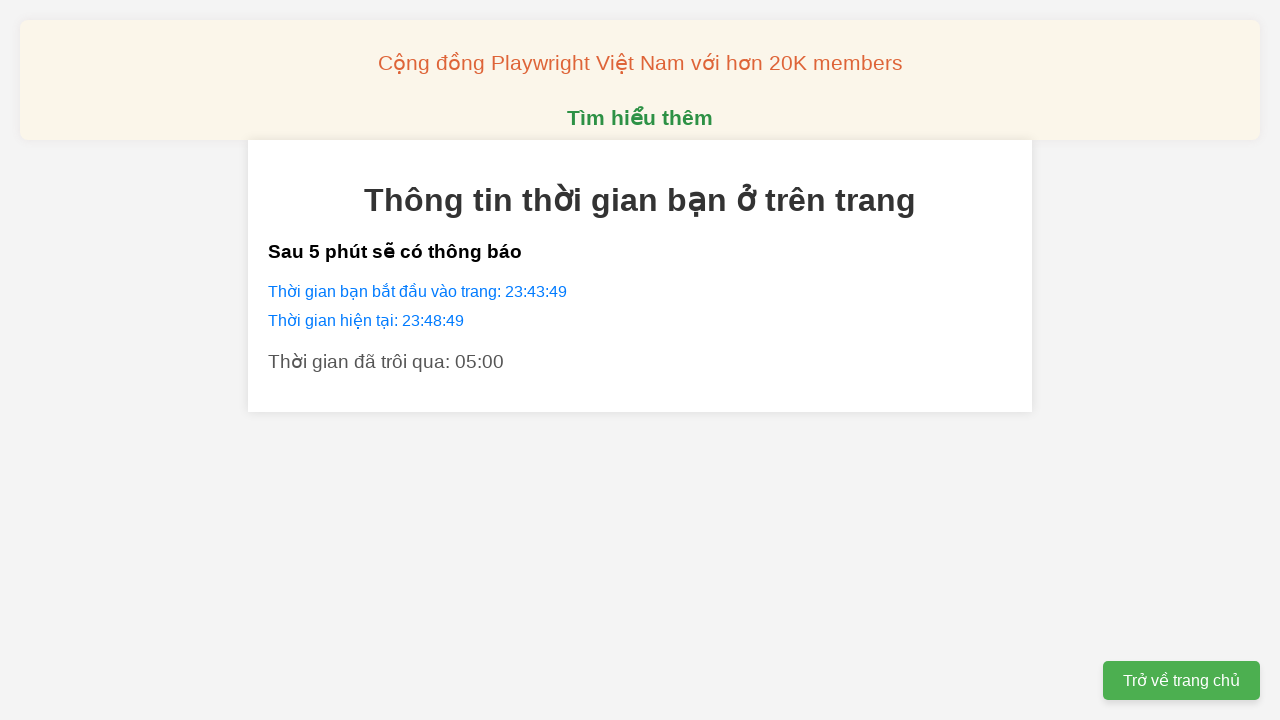